Navigates to a MoneyControl stock chart page, switches to the TradingView iframe, and waits for the chart container to fully load and become visible.

Starting URL: https://www.moneycontrol.com/mc/stock/chart?scId=ICICIBANK&exchangeId=NSE&ex=NSE

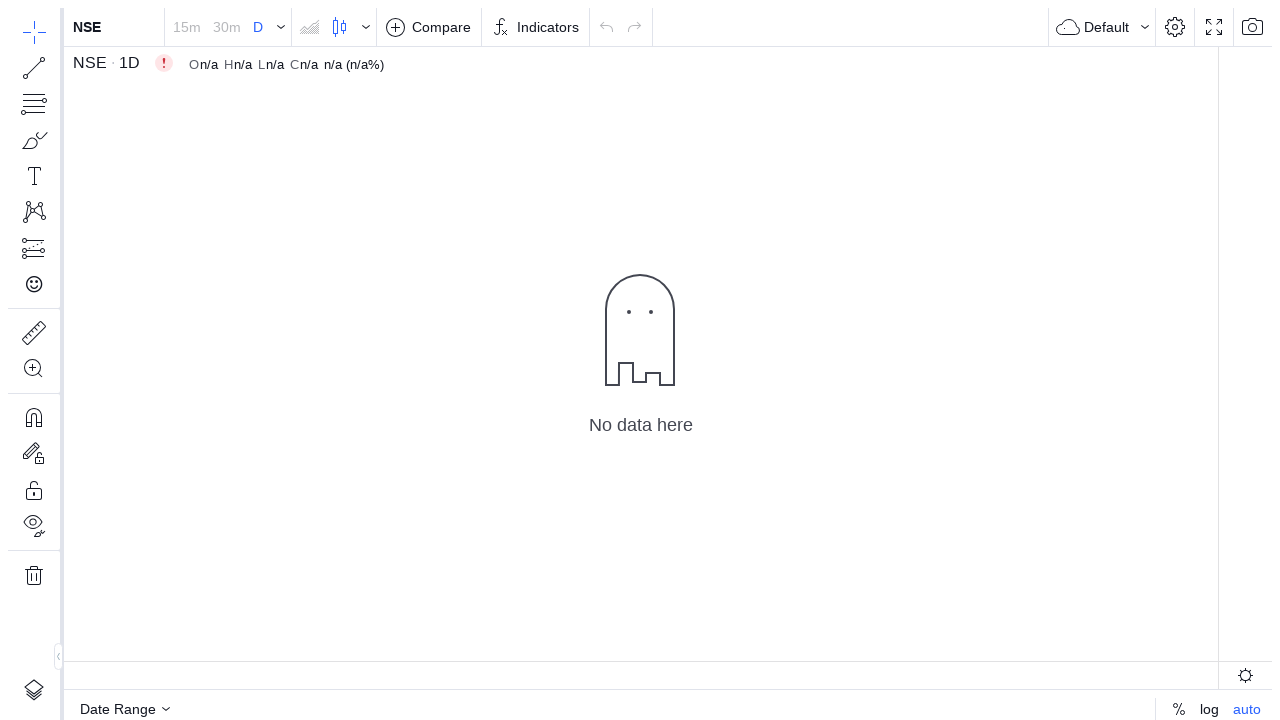

Navigated to MoneyControl ICICIBANK stock chart page
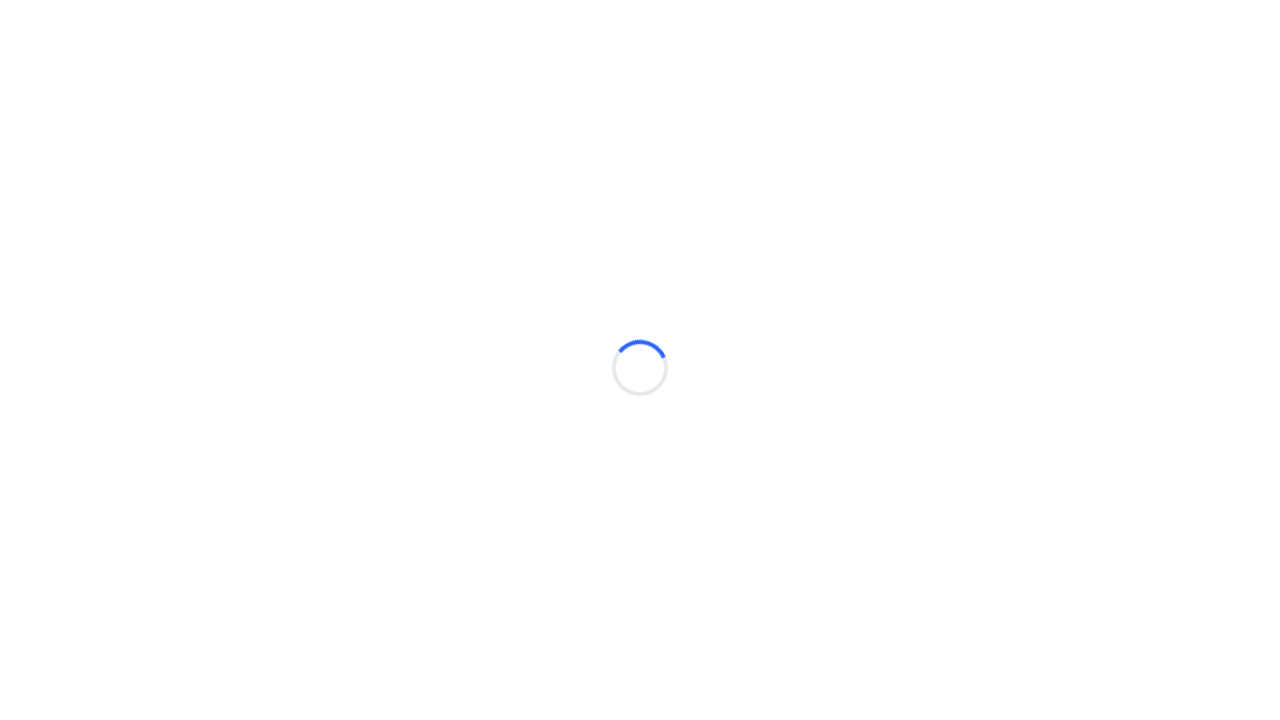

Located TradingView iframe element
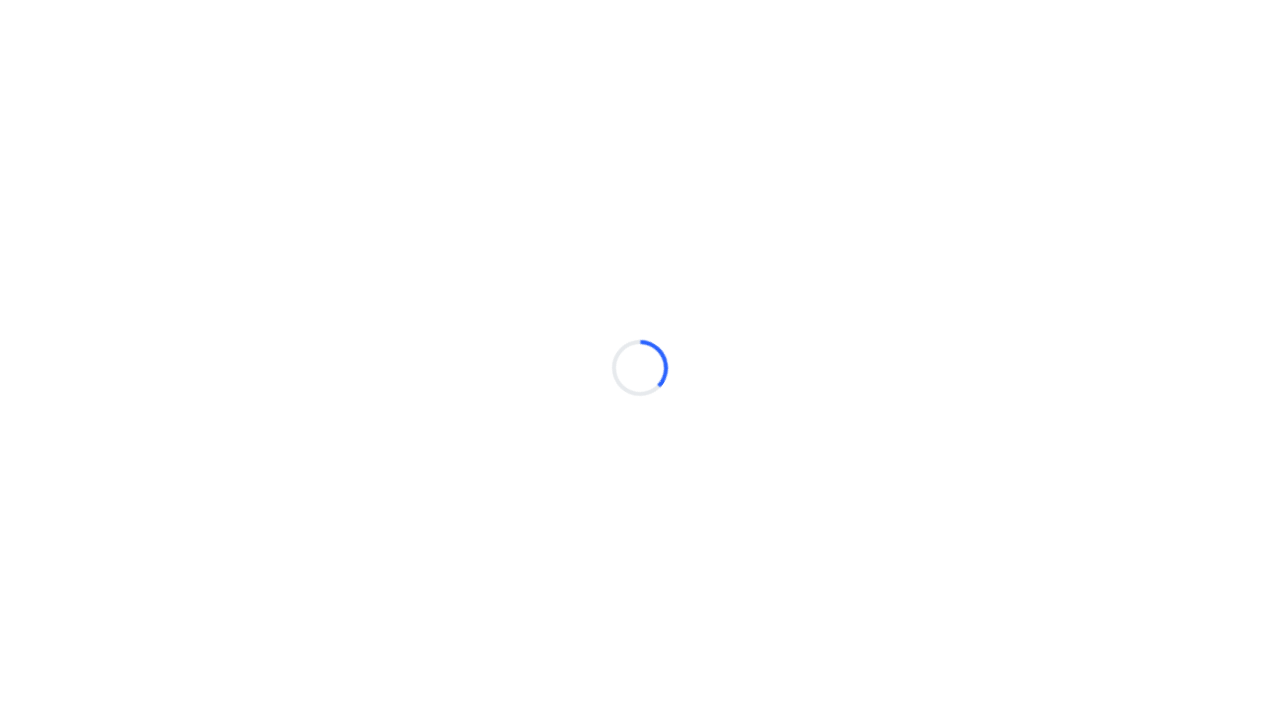

Chart container became visible within TradingView iframe
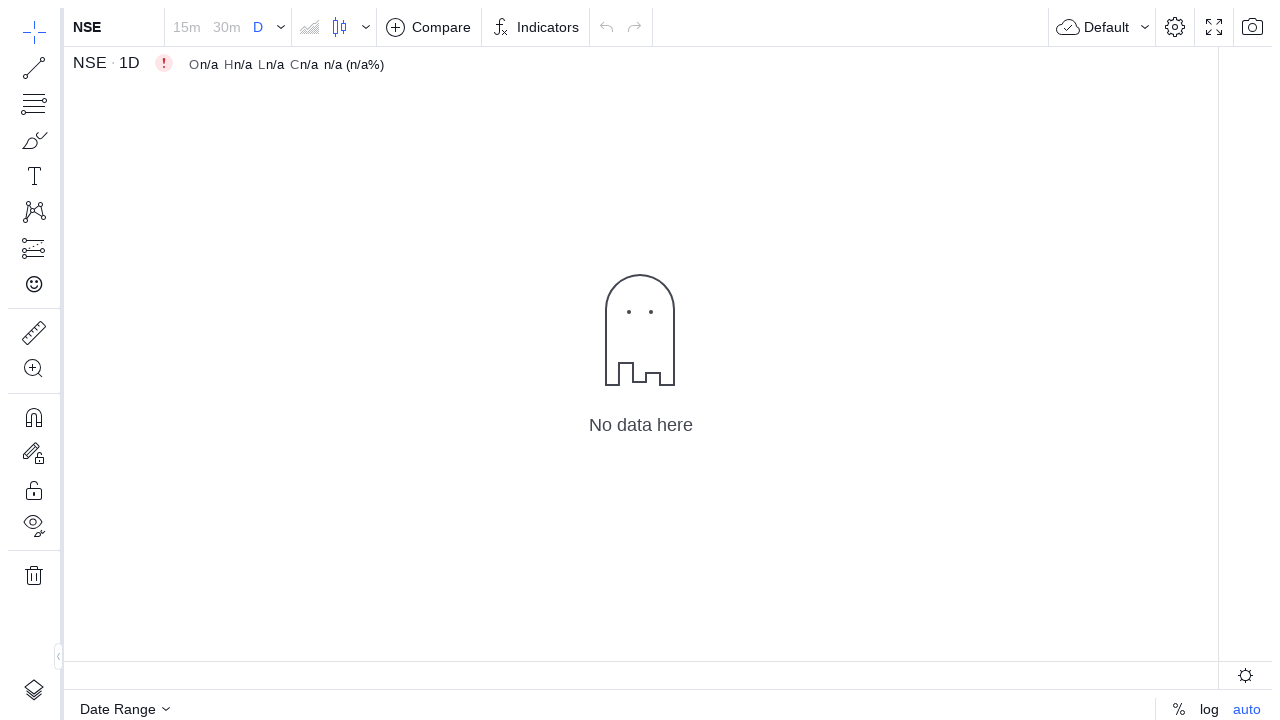

Verified chart container is fully loaded and visible
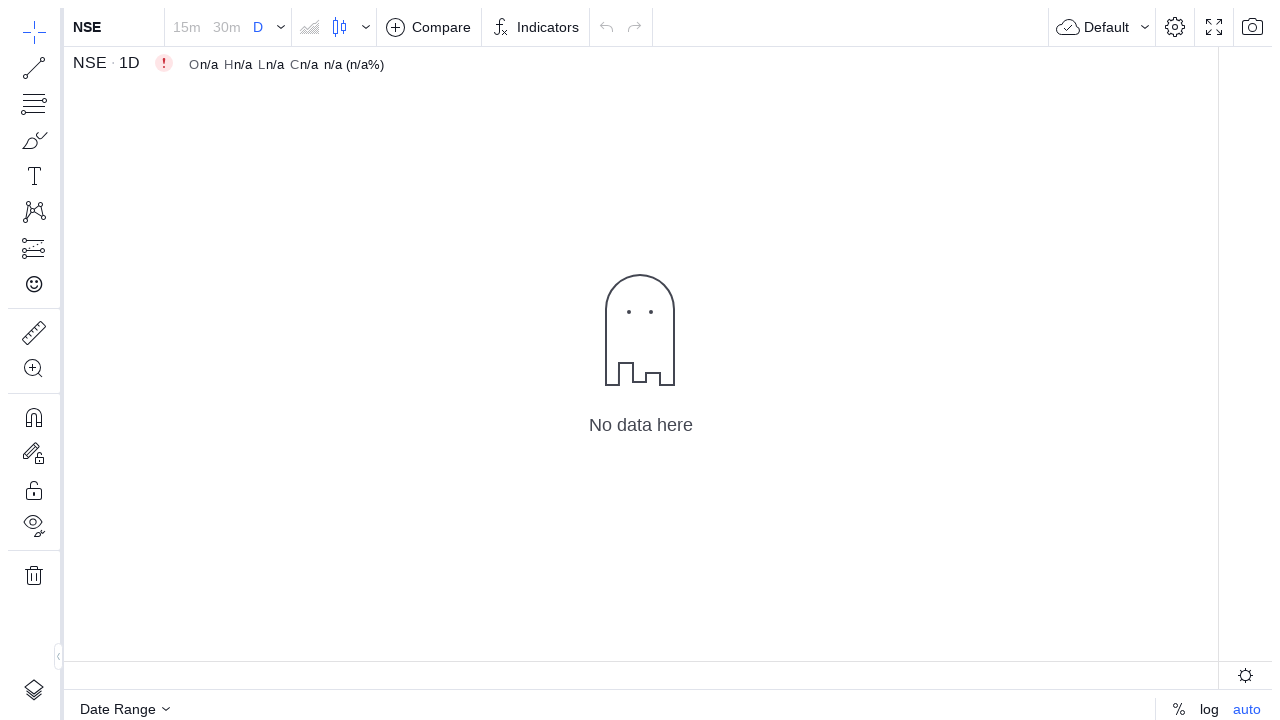

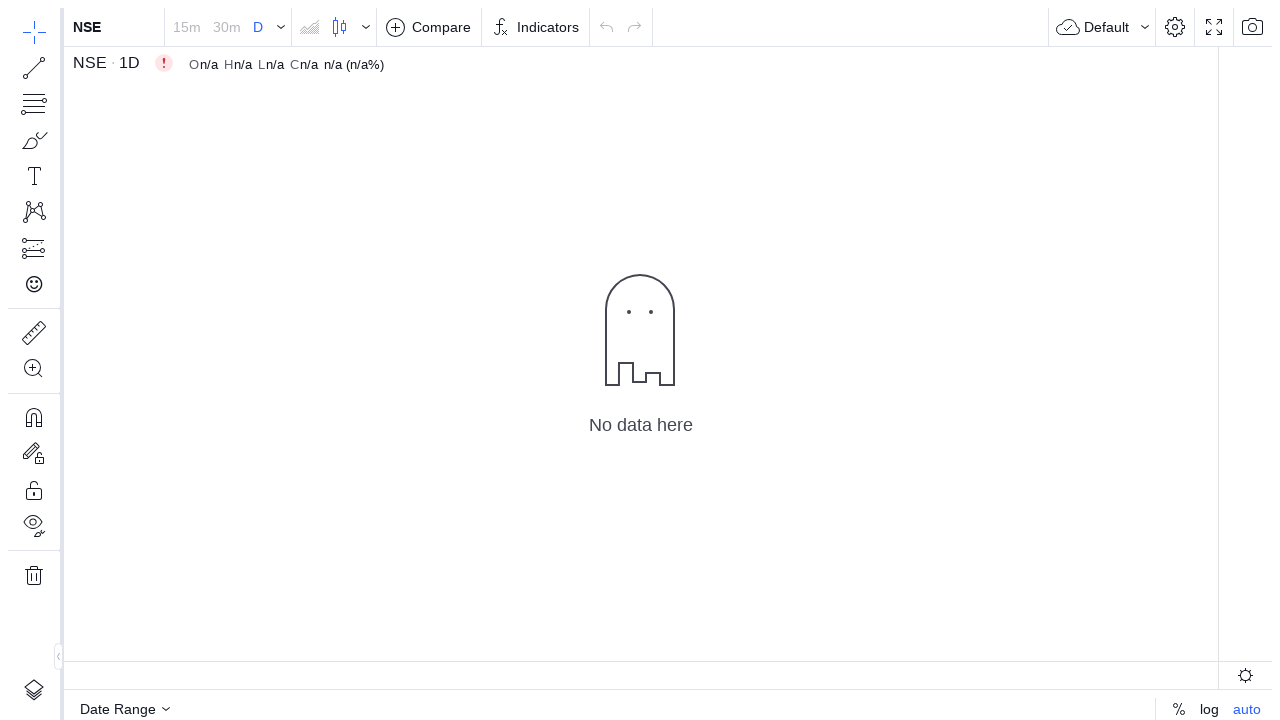